Tests browser navigation through multiple pages including httpbin endpoints, then uses browser back and forward navigation.

Starting URL: https://example.com

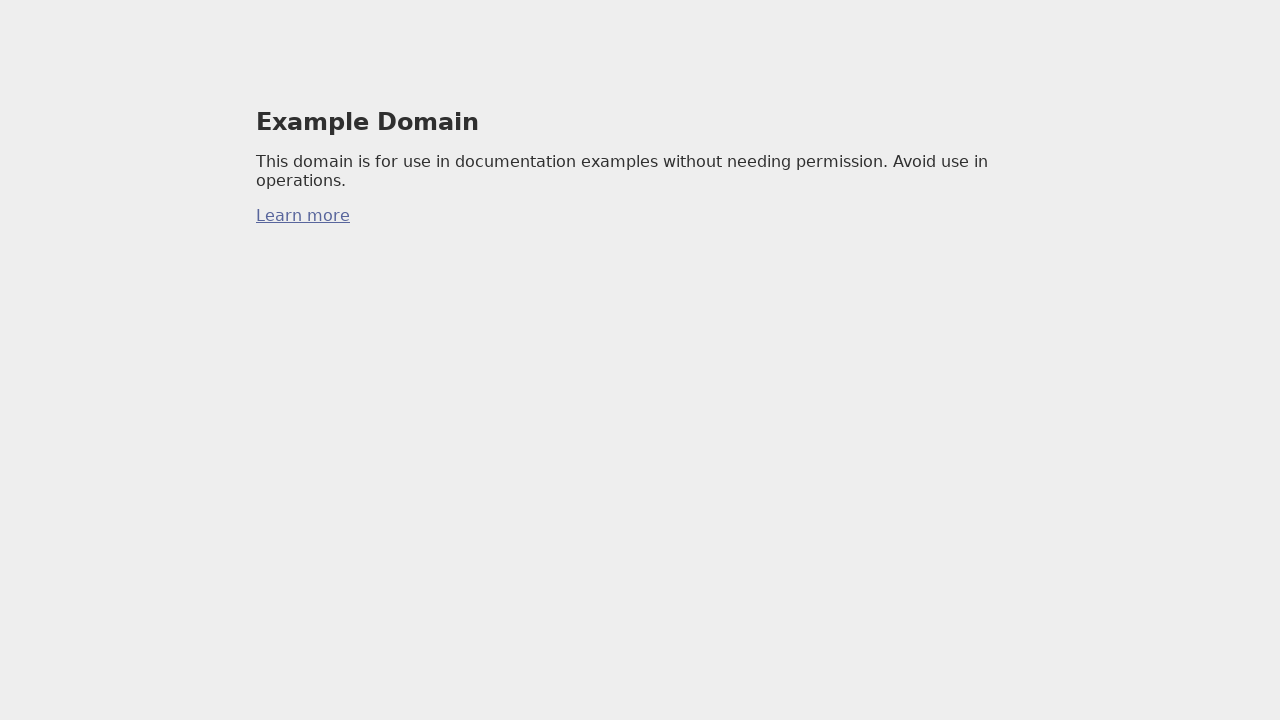

Navigated to httpbin main page
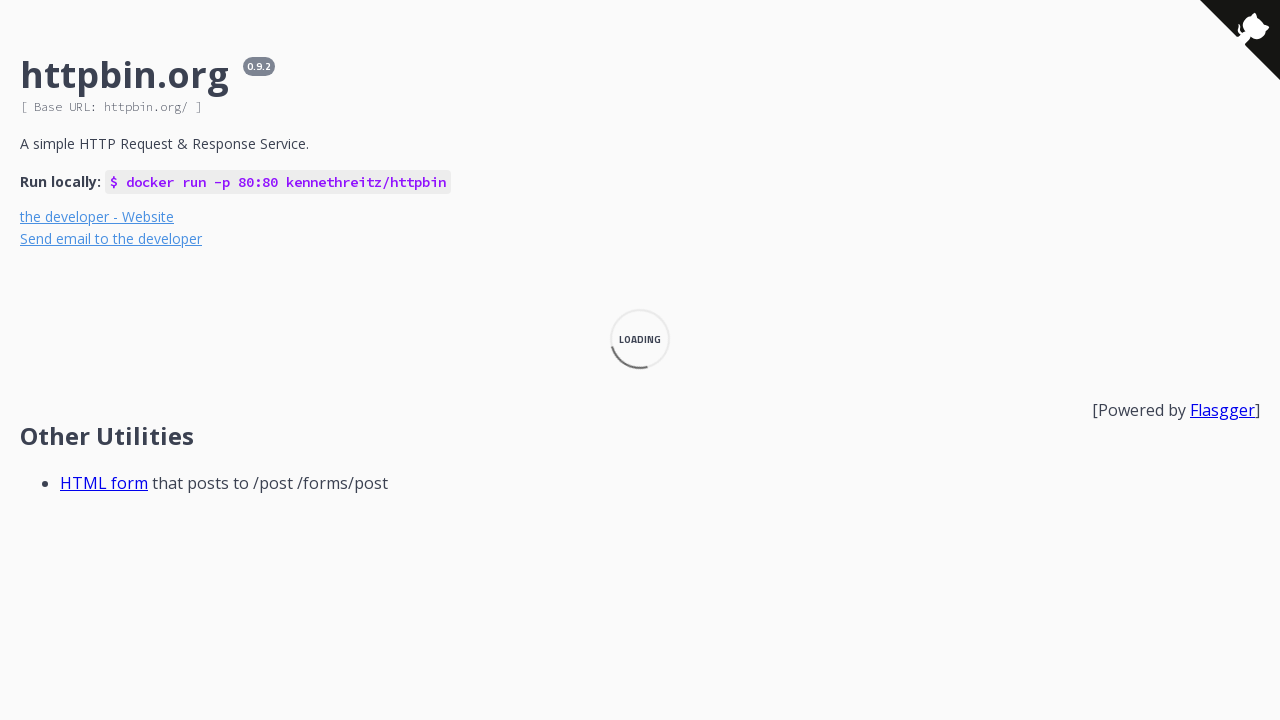

Navigated to httpbin HTML endpoint
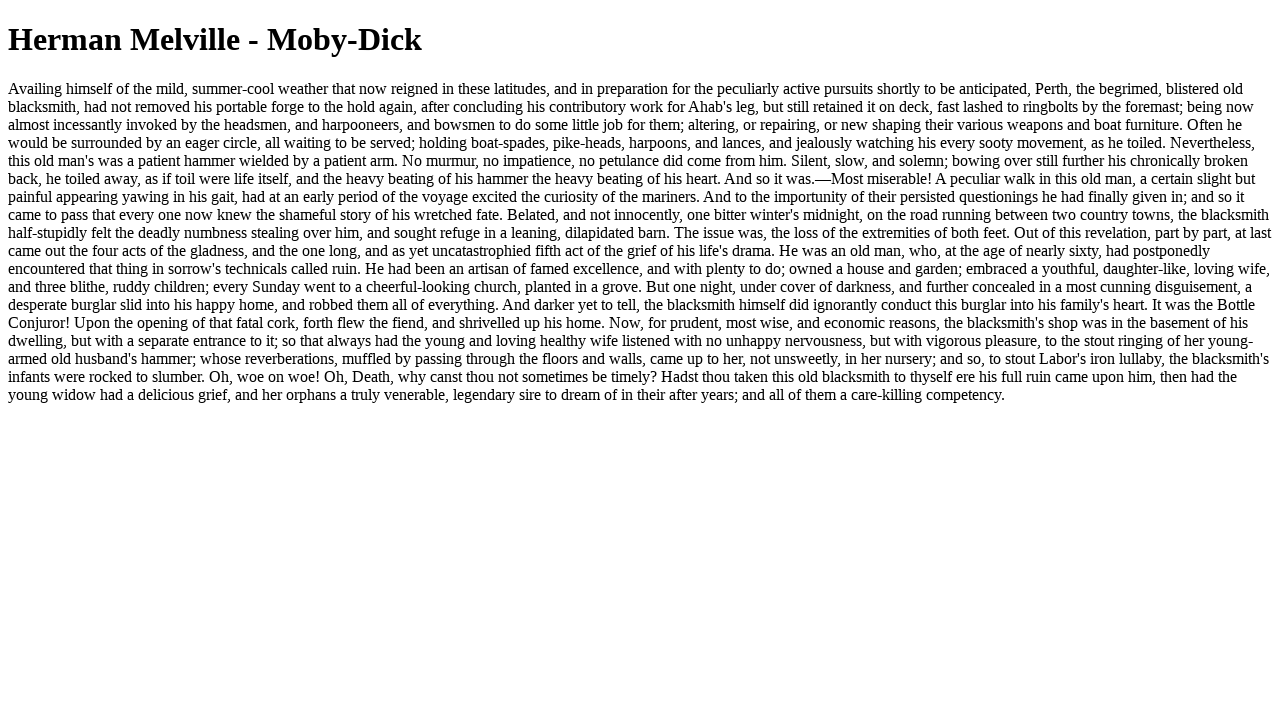

Navigated to httpbin JSON endpoint
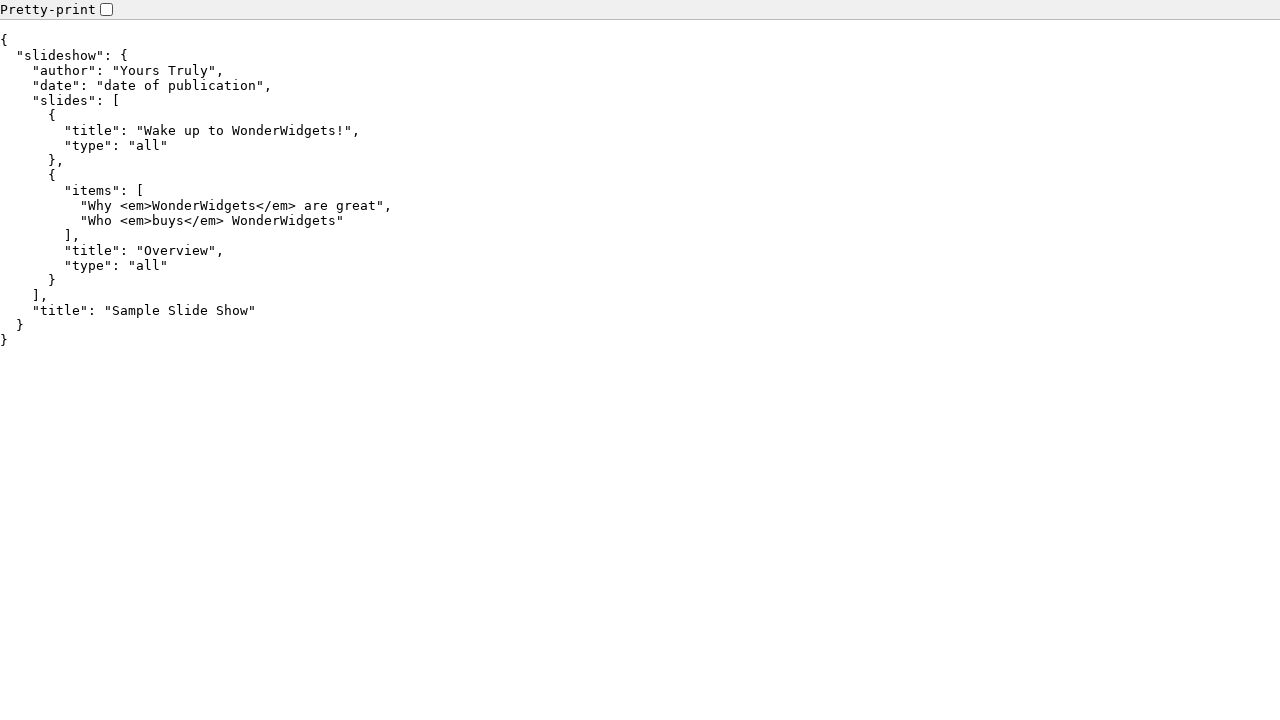

Navigated to httpbin XML endpoint
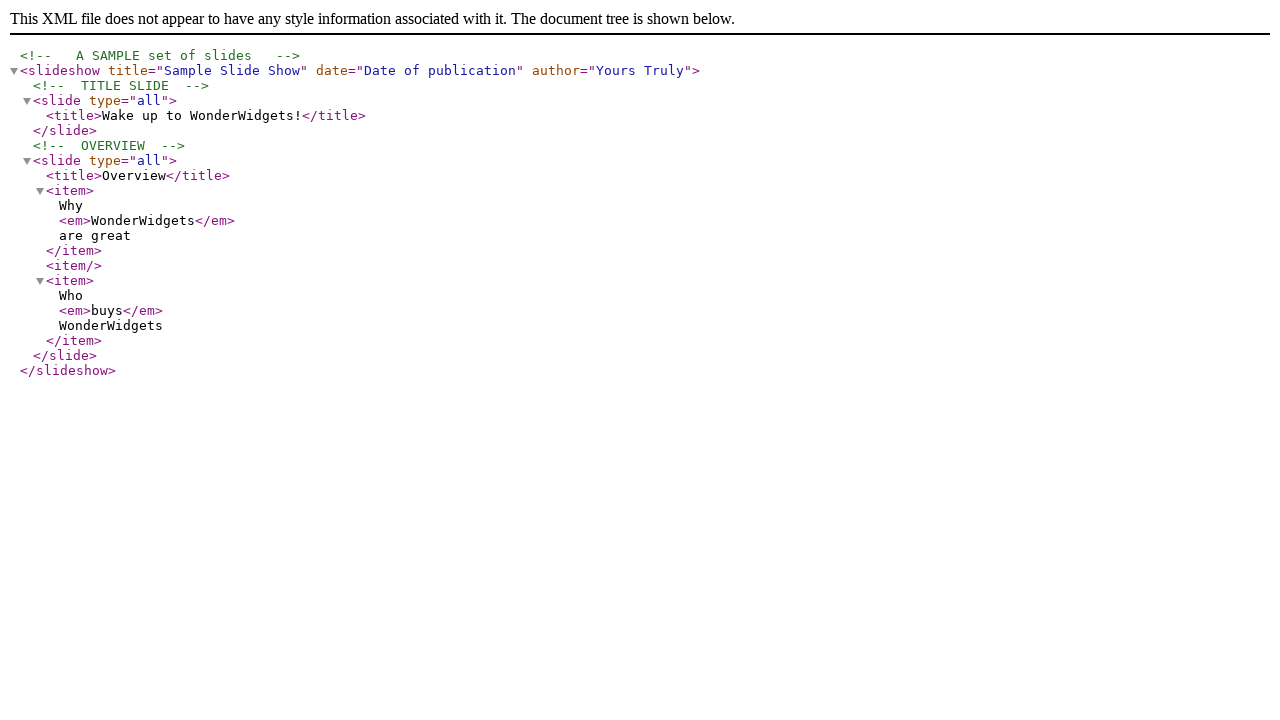

Navigated back in browser history to JSON endpoint
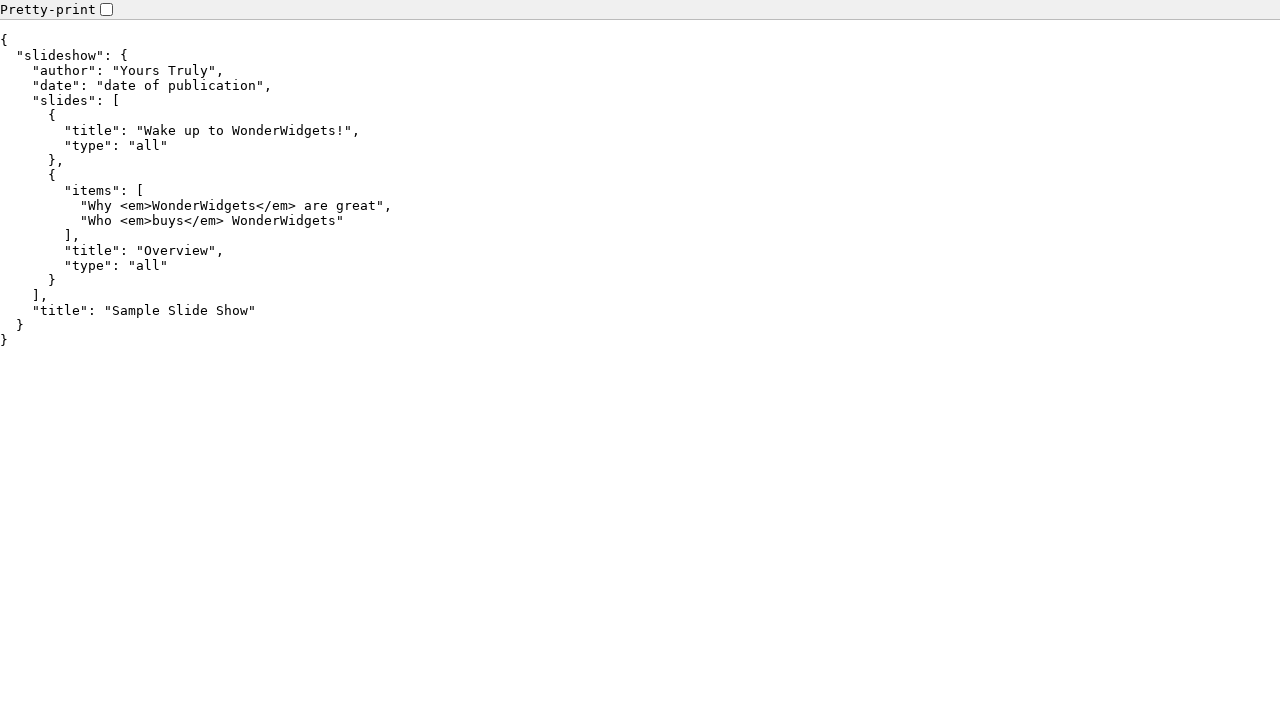

Navigated back in browser history to HTML endpoint
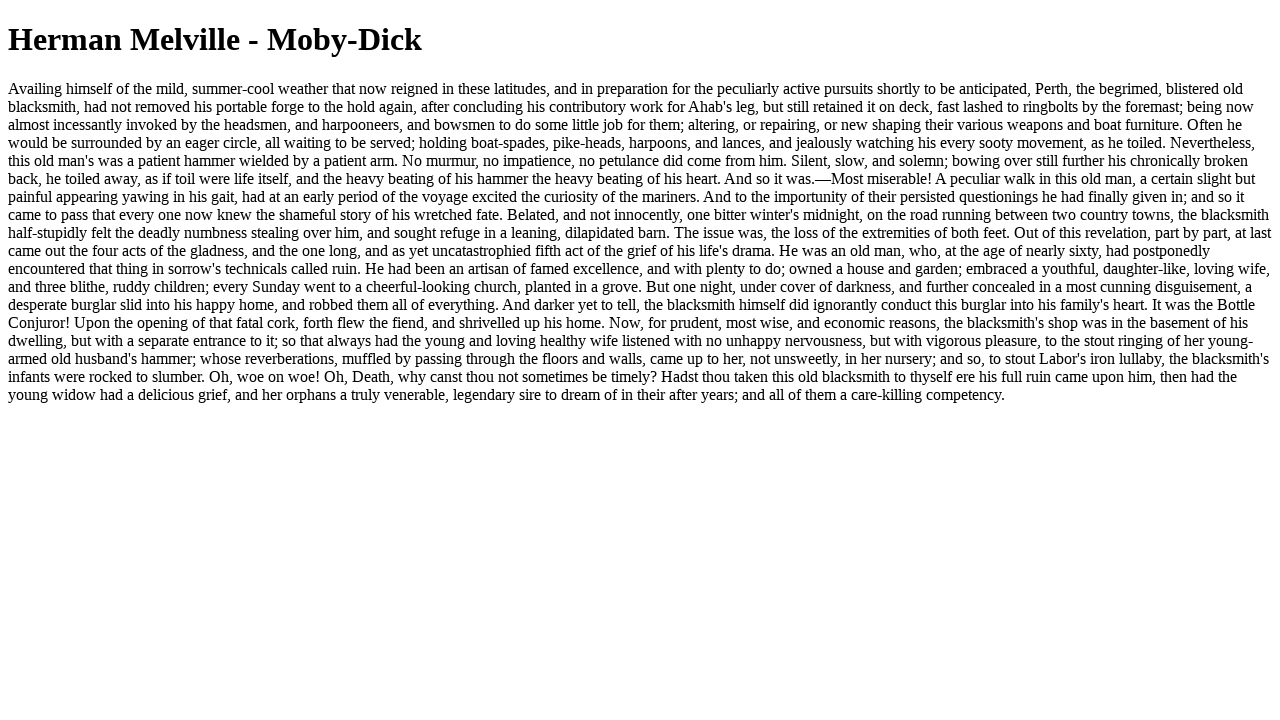

Navigated forward in browser history to JSON endpoint
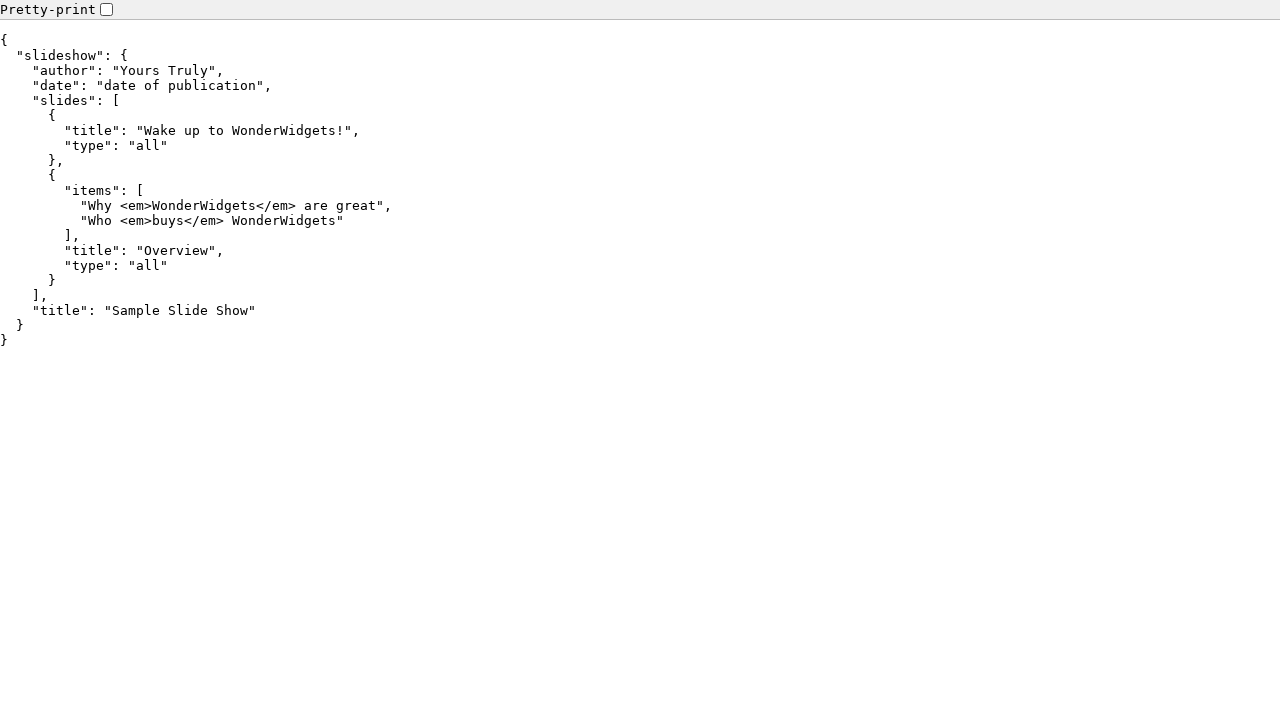

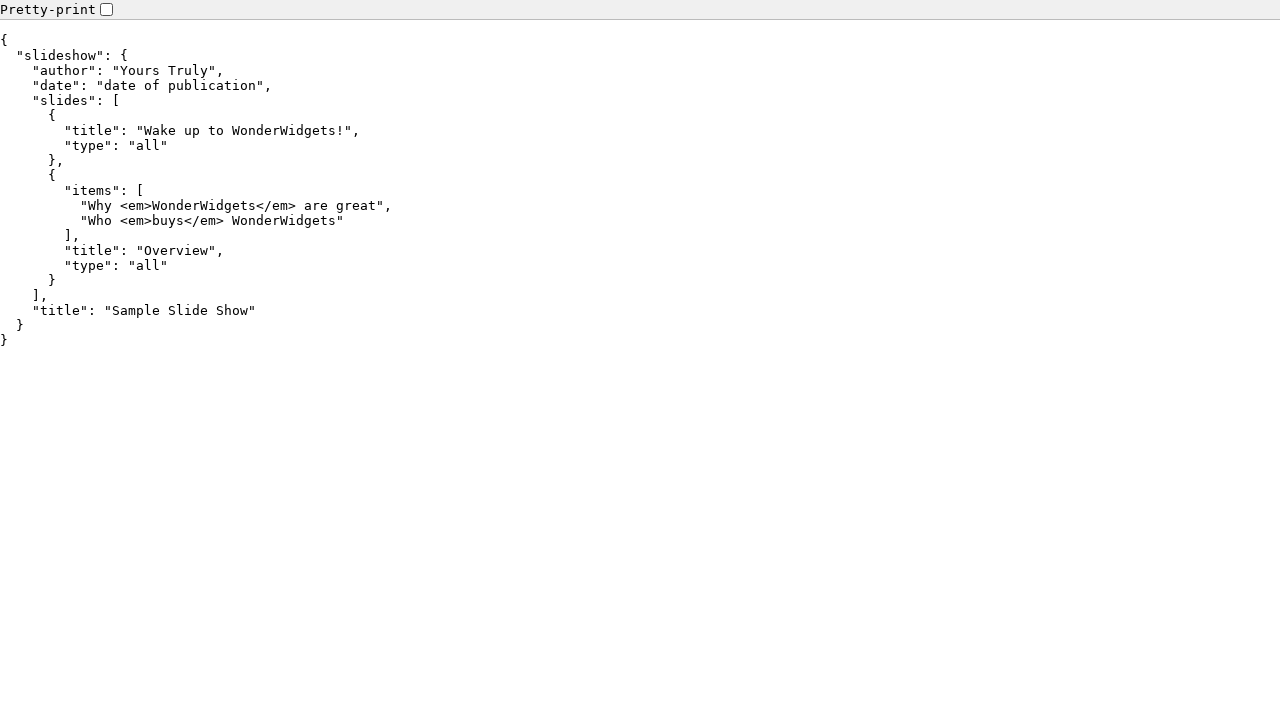